Tests window handle switching by opening a new window and switching to it

Starting URL: https://www.hyrtutorials.com/p/window-handles-practice.html

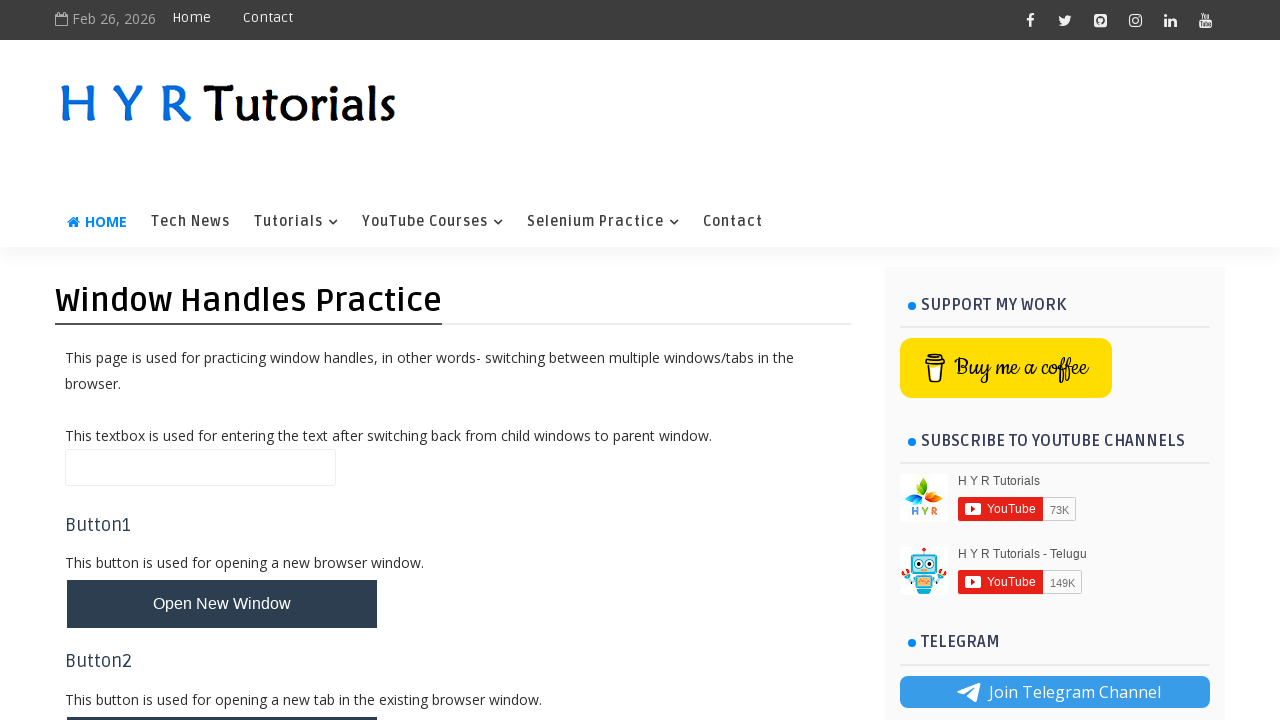

Clicked button to open new window at (222, 604) on #newWindowBtn
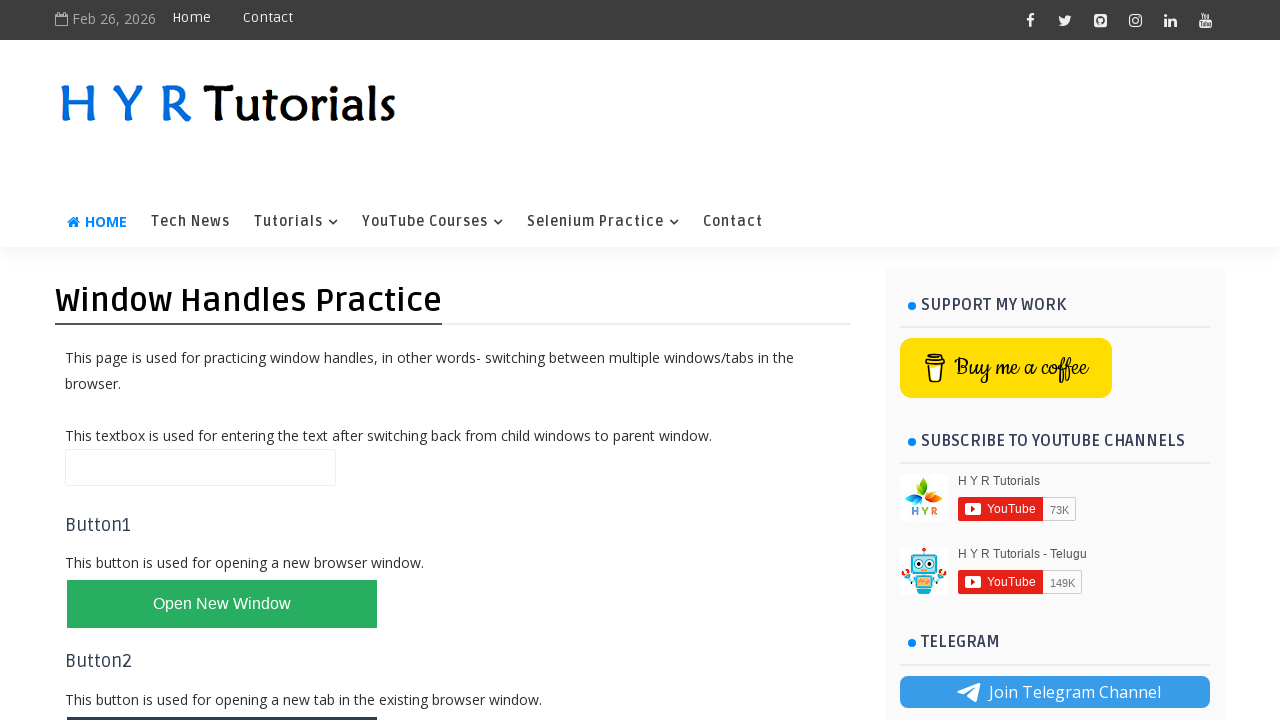

New window opened and page object captured
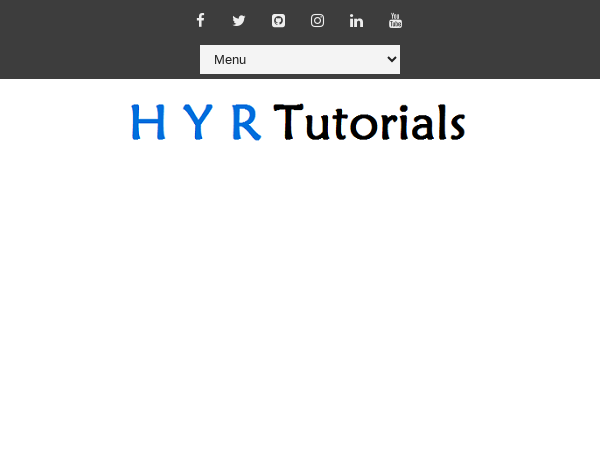

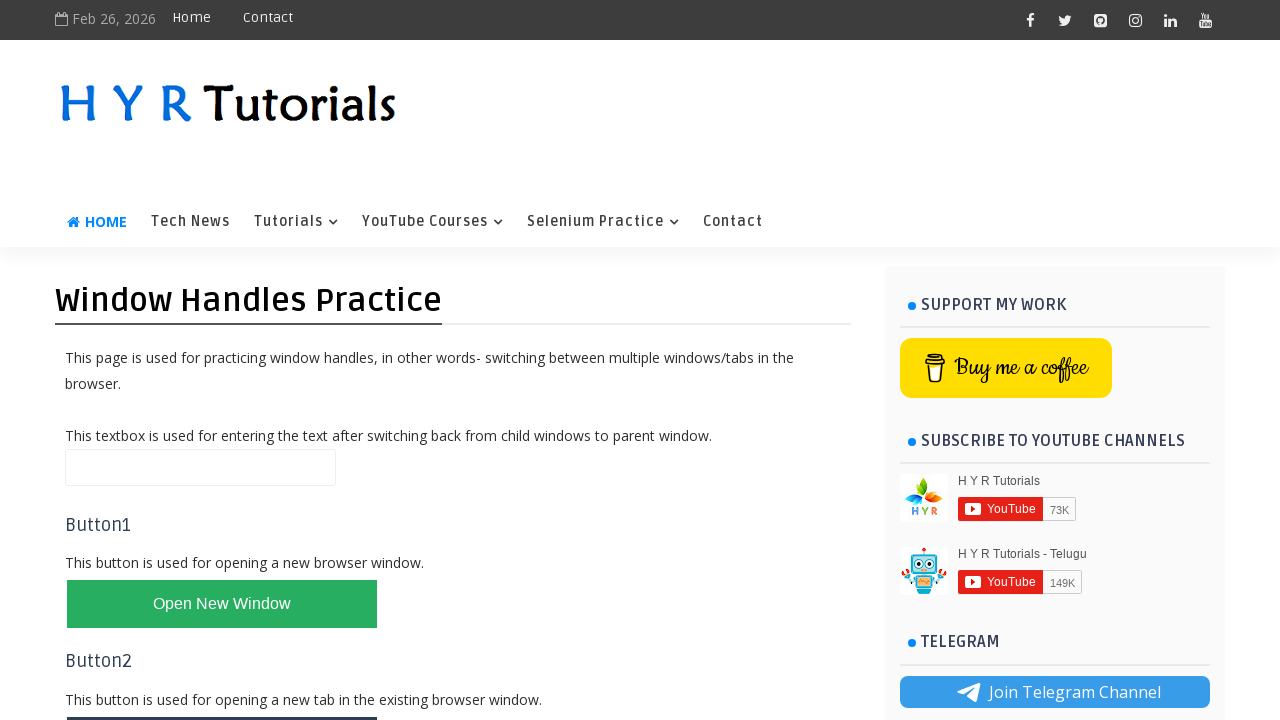